Tests keyboard interactions by entering text in a form field, selecting all text with Ctrl+A, copying with Ctrl+C, and pasting into another field with Ctrl+V

Starting URL: https://demoqa.com/text-box

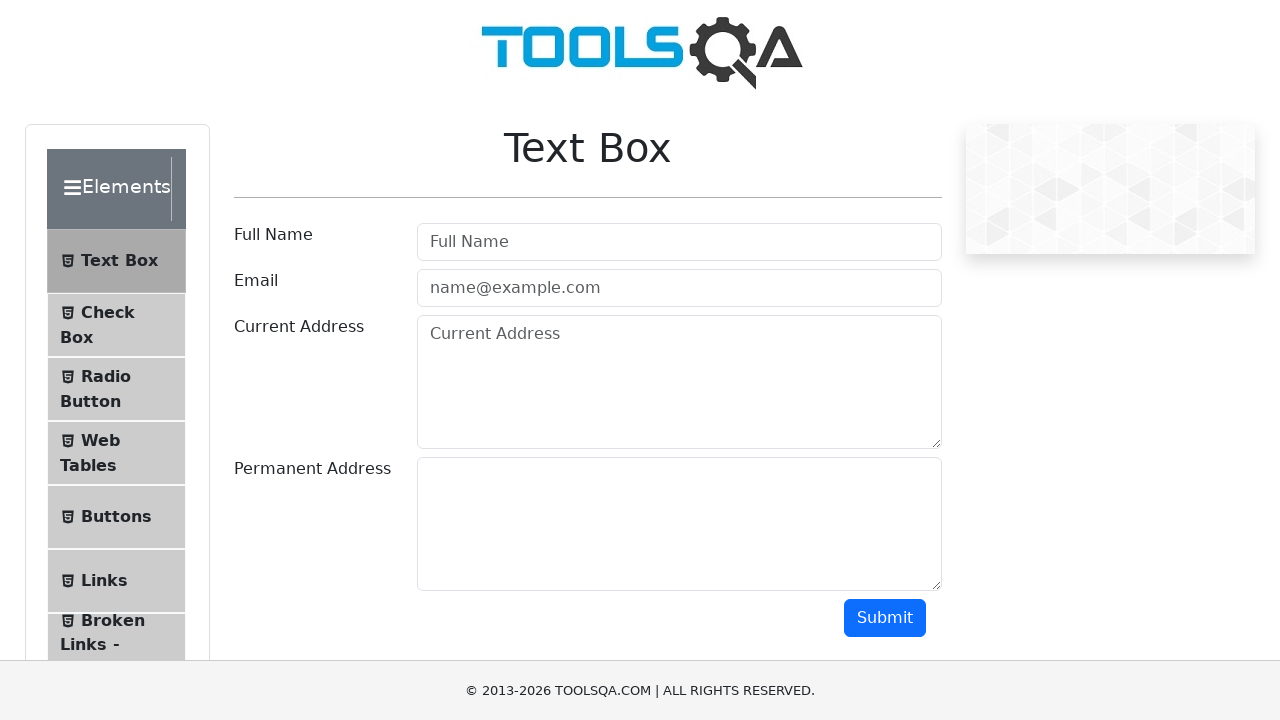

Filled current address field with '120 rue de la Marsa' on #currentAddress
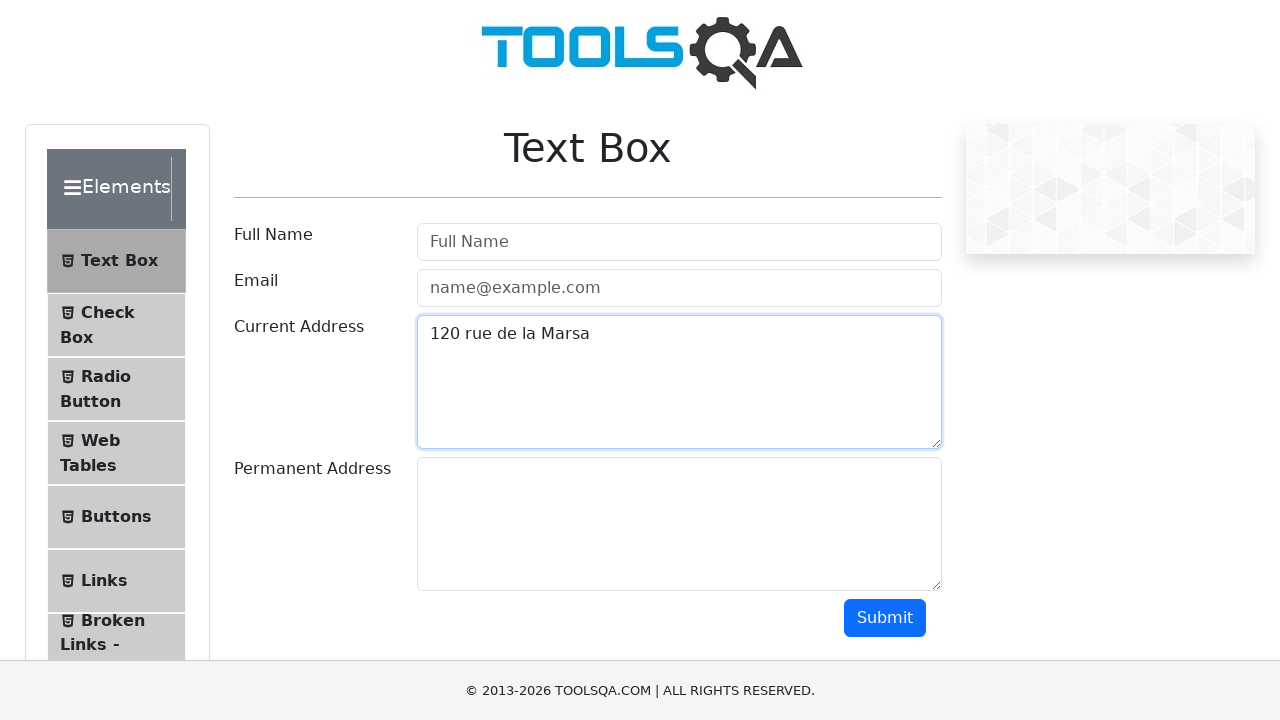

Selected all text in current address field using Ctrl+A on #currentAddress
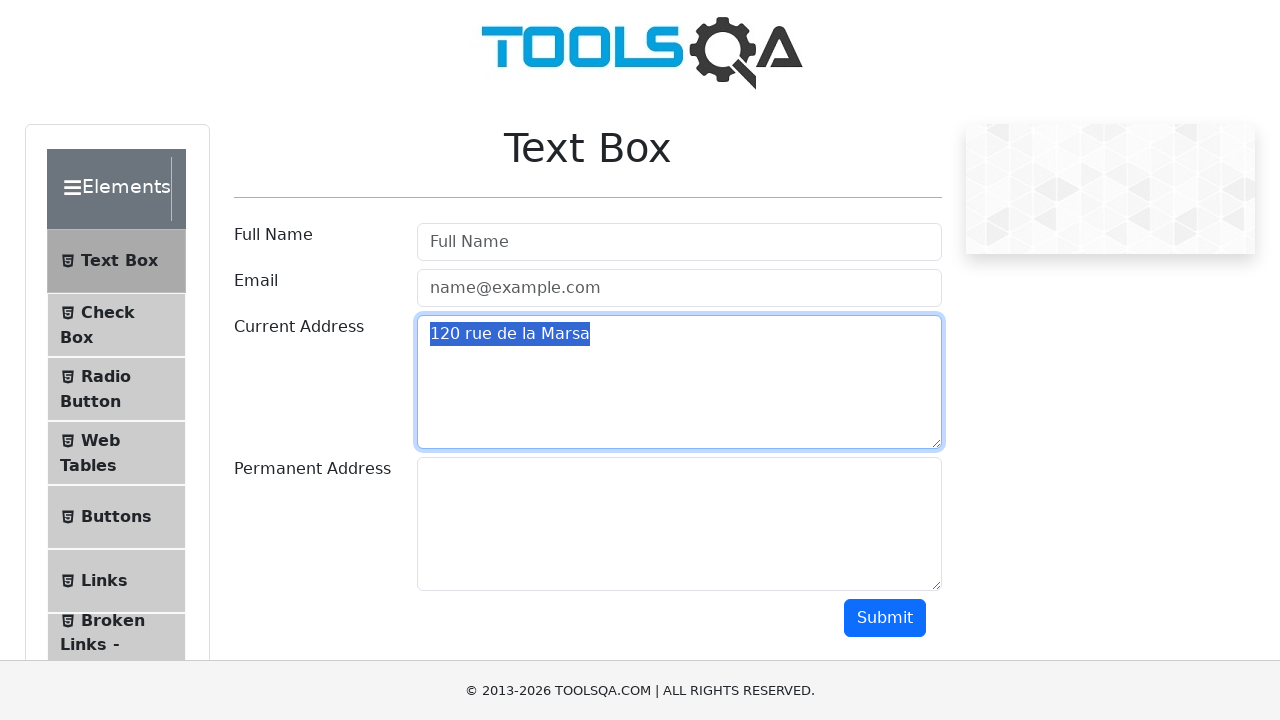

Copied selected text from current address field using Ctrl+C on #currentAddress
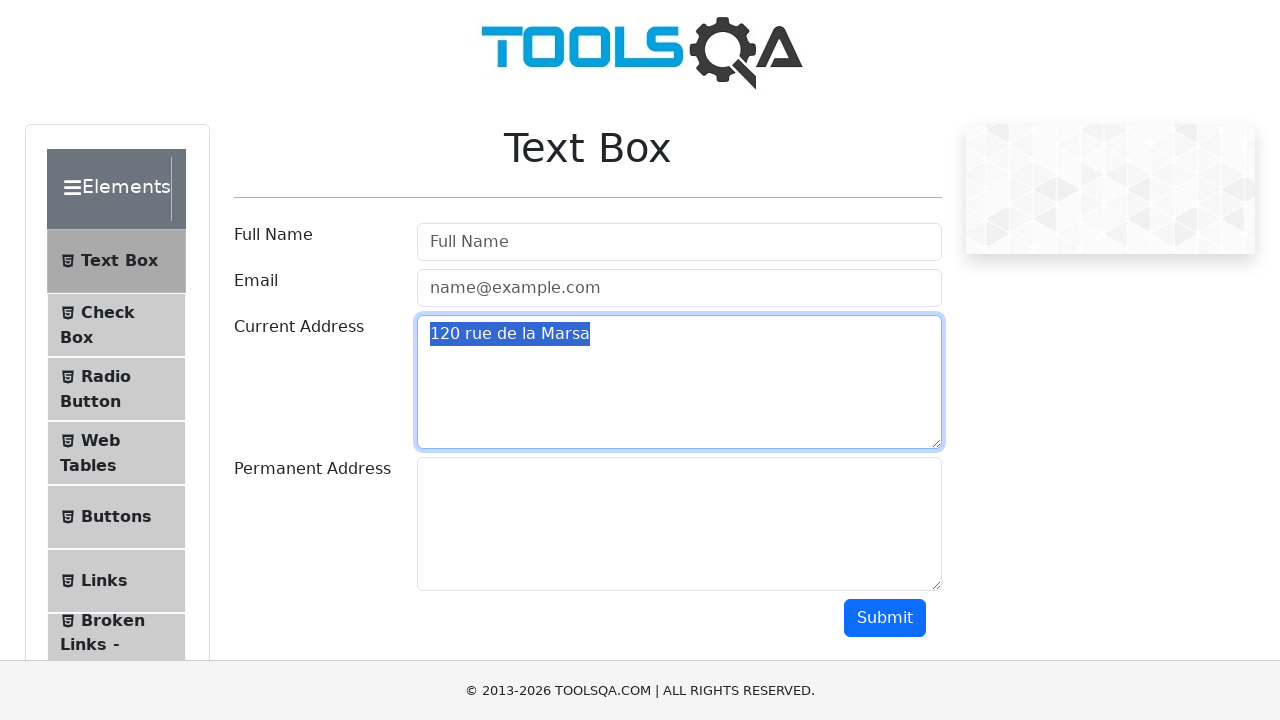

Pasted text into permanent address field using Ctrl+V on #permanentAddress
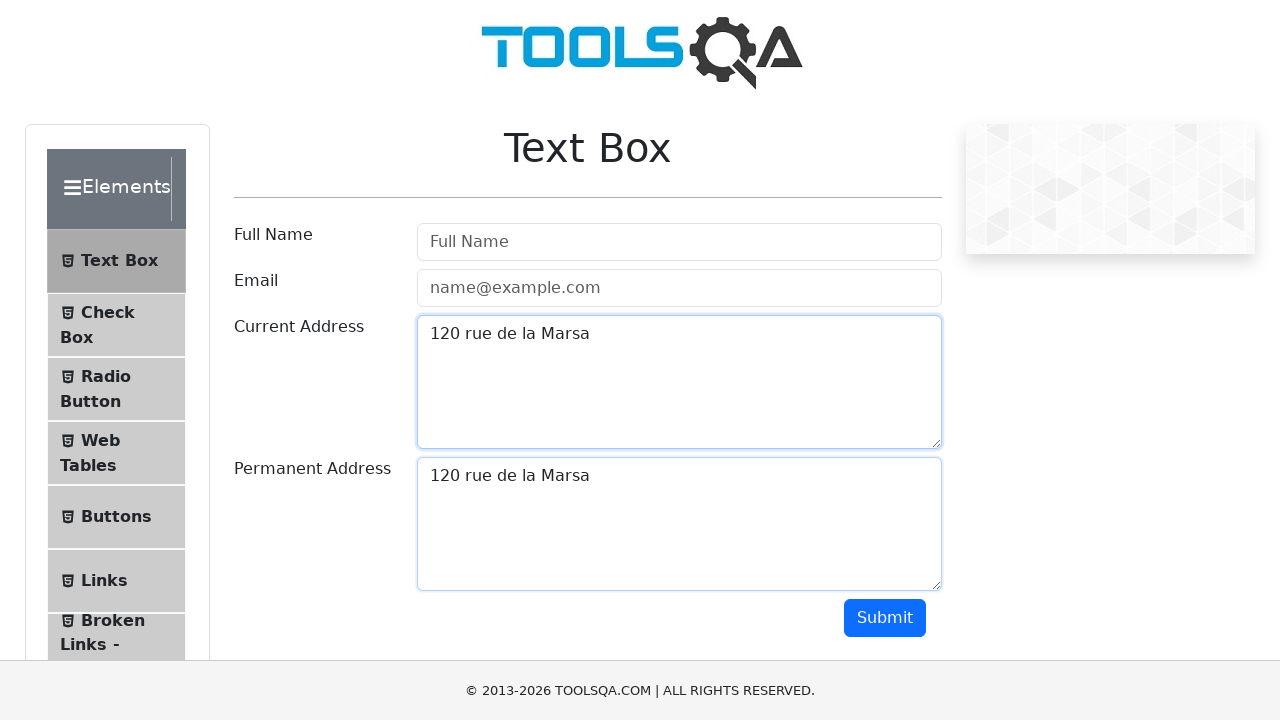

Retrieved text from current address field for verification
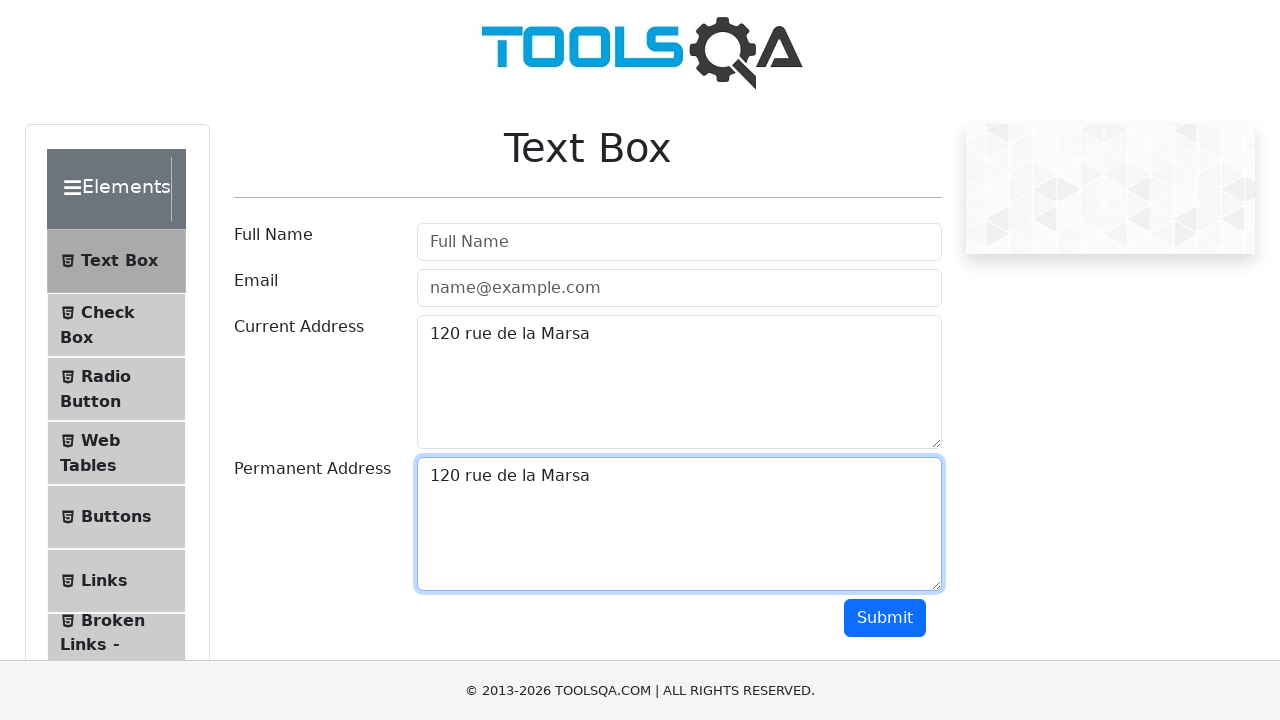

Retrieved text from permanent address field for verification
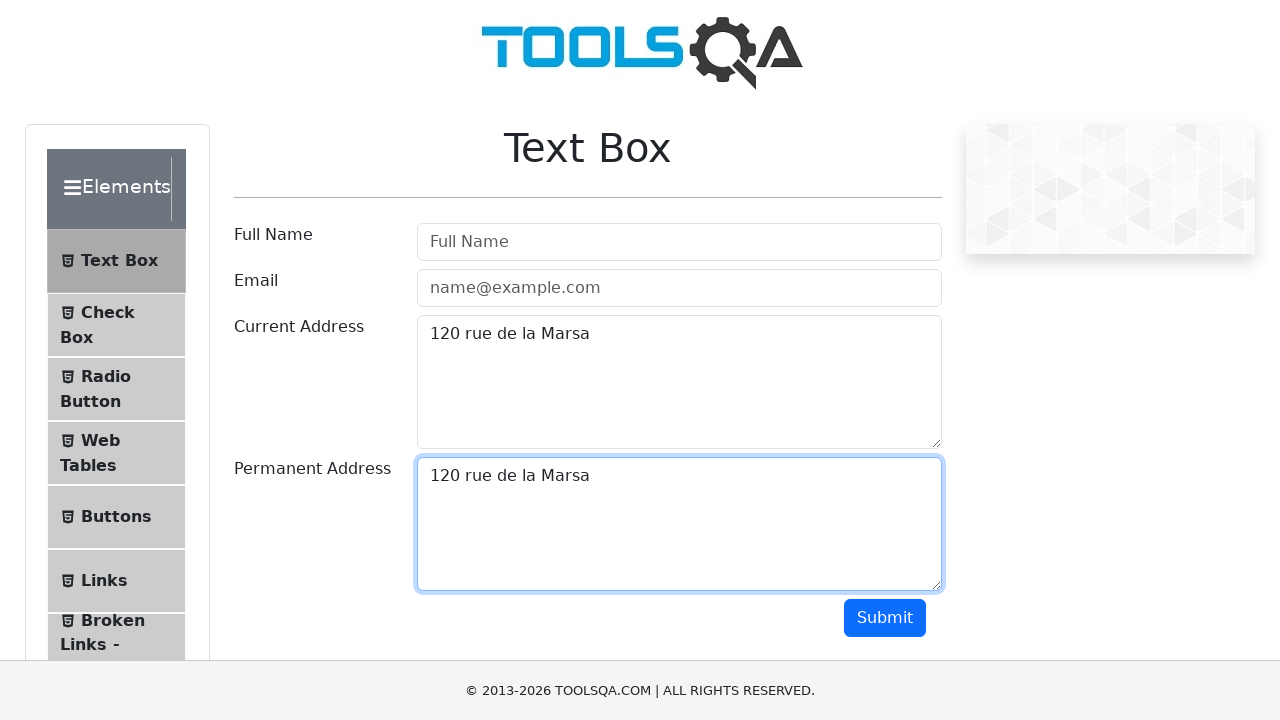

Verified that both address fields contain identical text
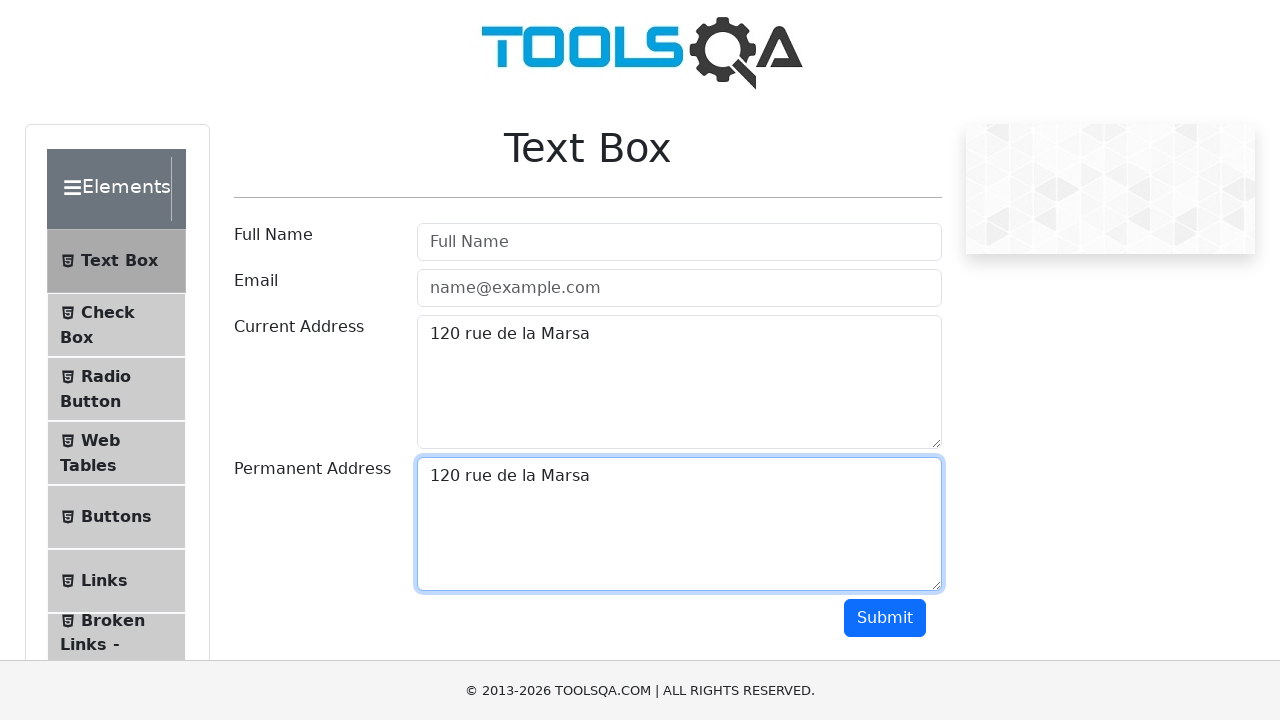

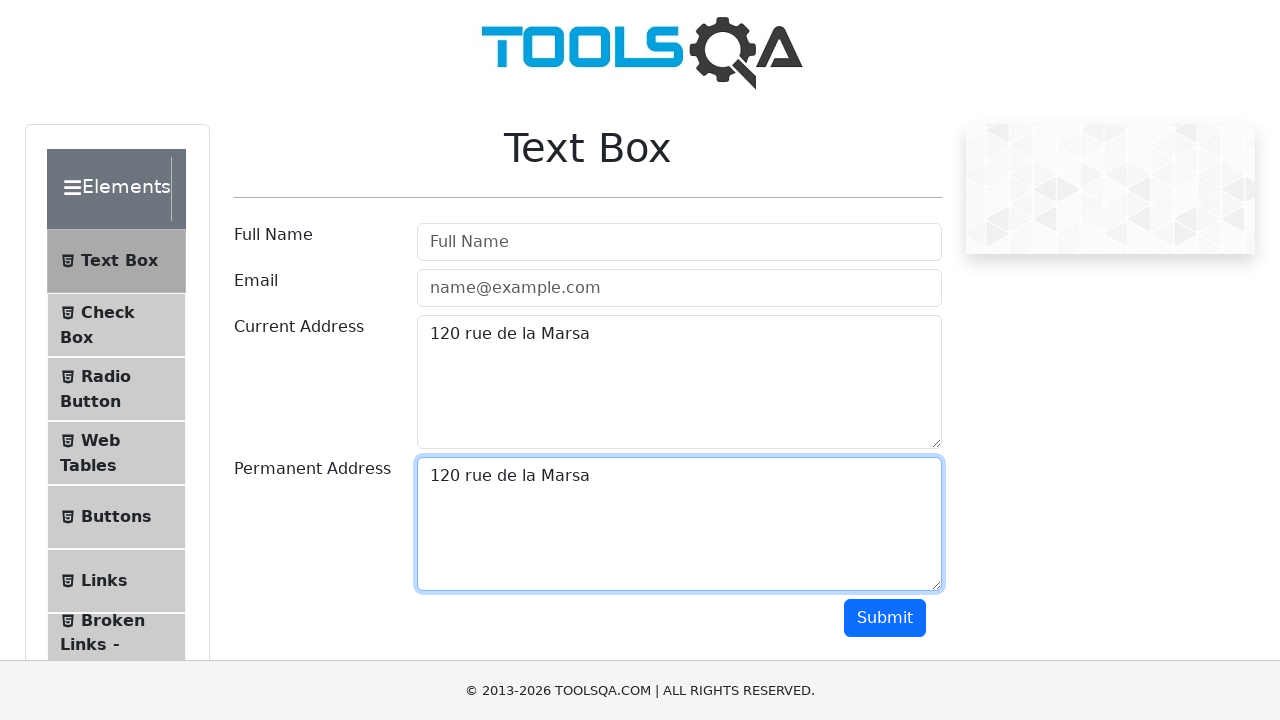